Tests that a todo item is removed when edited to an empty string

Starting URL: https://demo.playwright.dev/todomvc

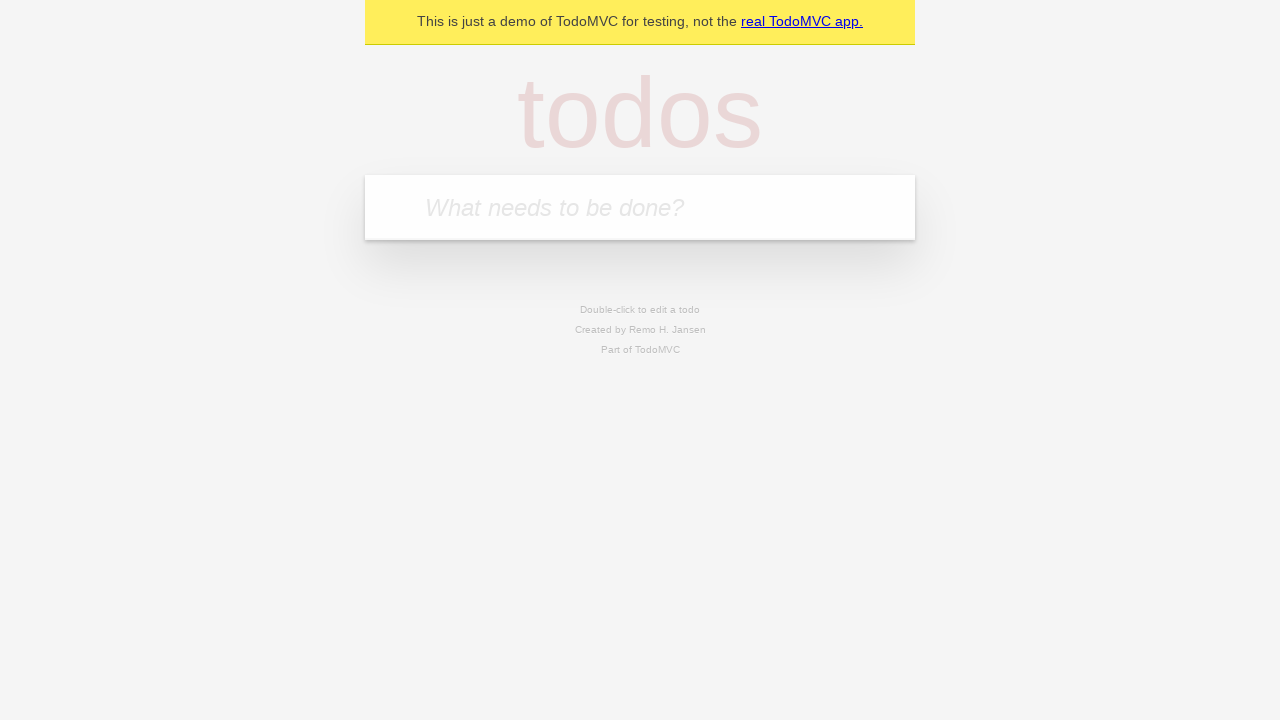

Filled todo input with 'buy some cheese' on internal:attr=[placeholder="What needs to be done?"i]
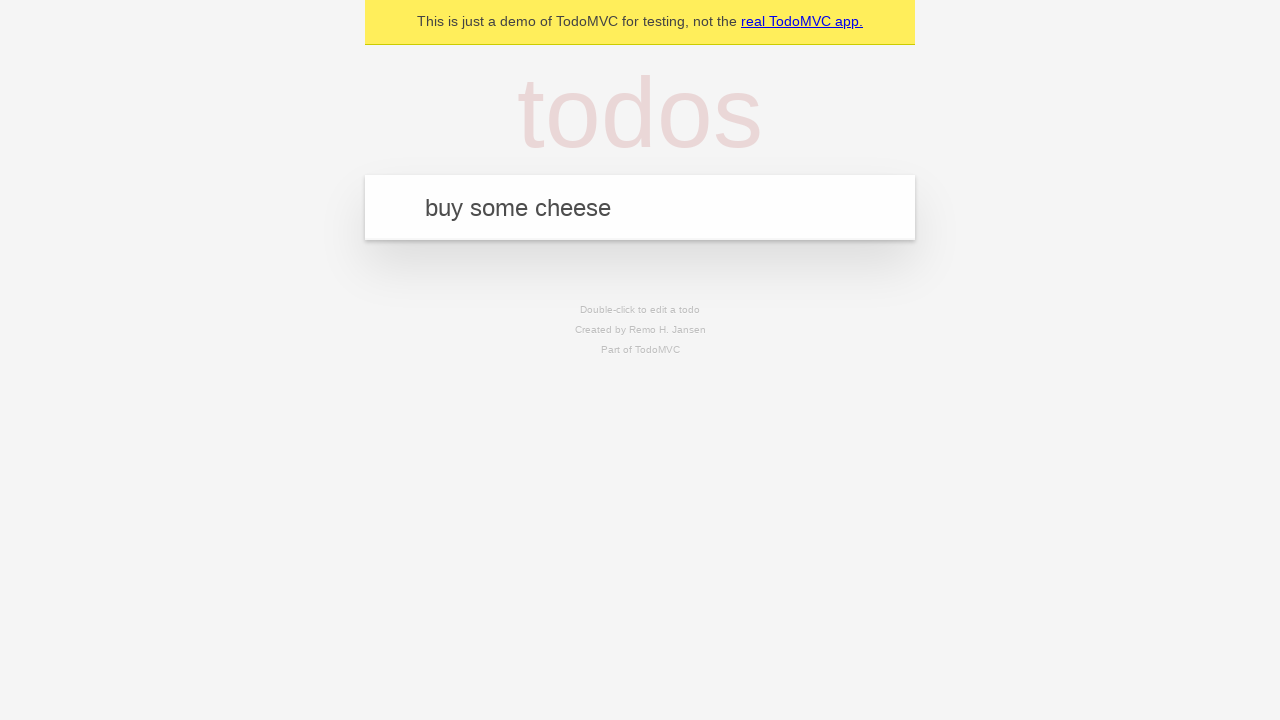

Pressed Enter to add first todo item on internal:attr=[placeholder="What needs to be done?"i]
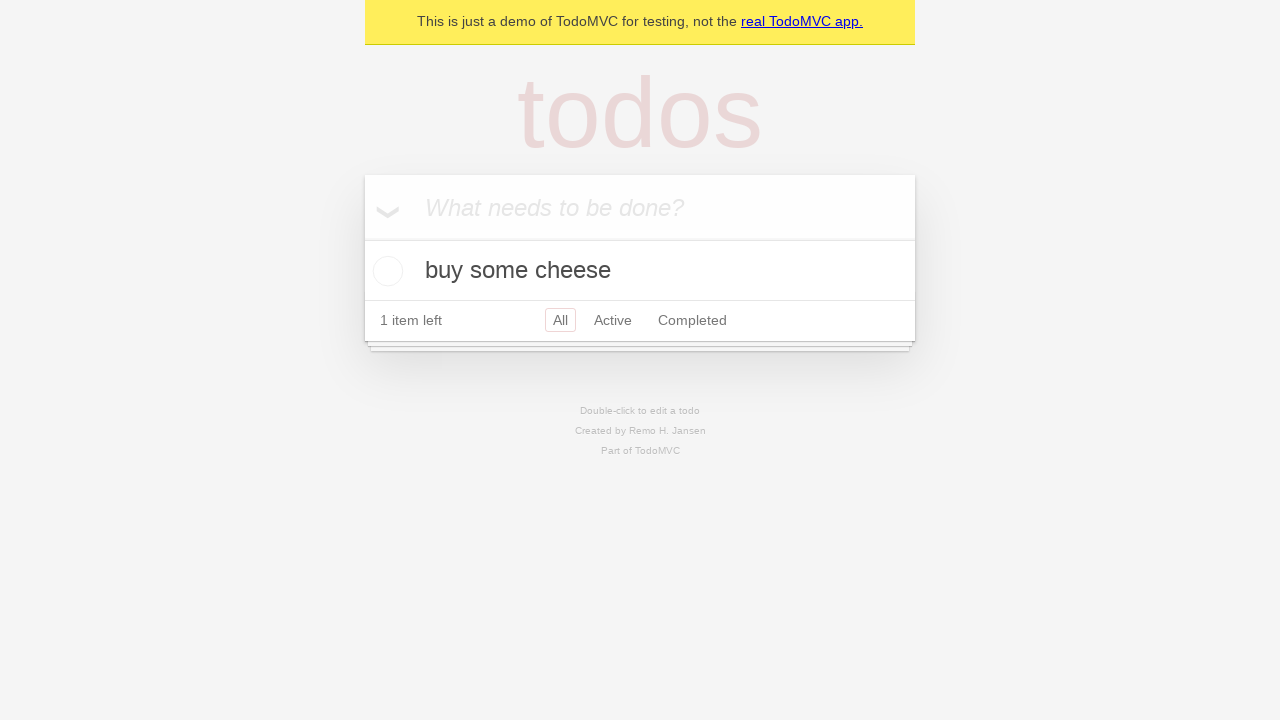

Filled todo input with 'feed the cat' on internal:attr=[placeholder="What needs to be done?"i]
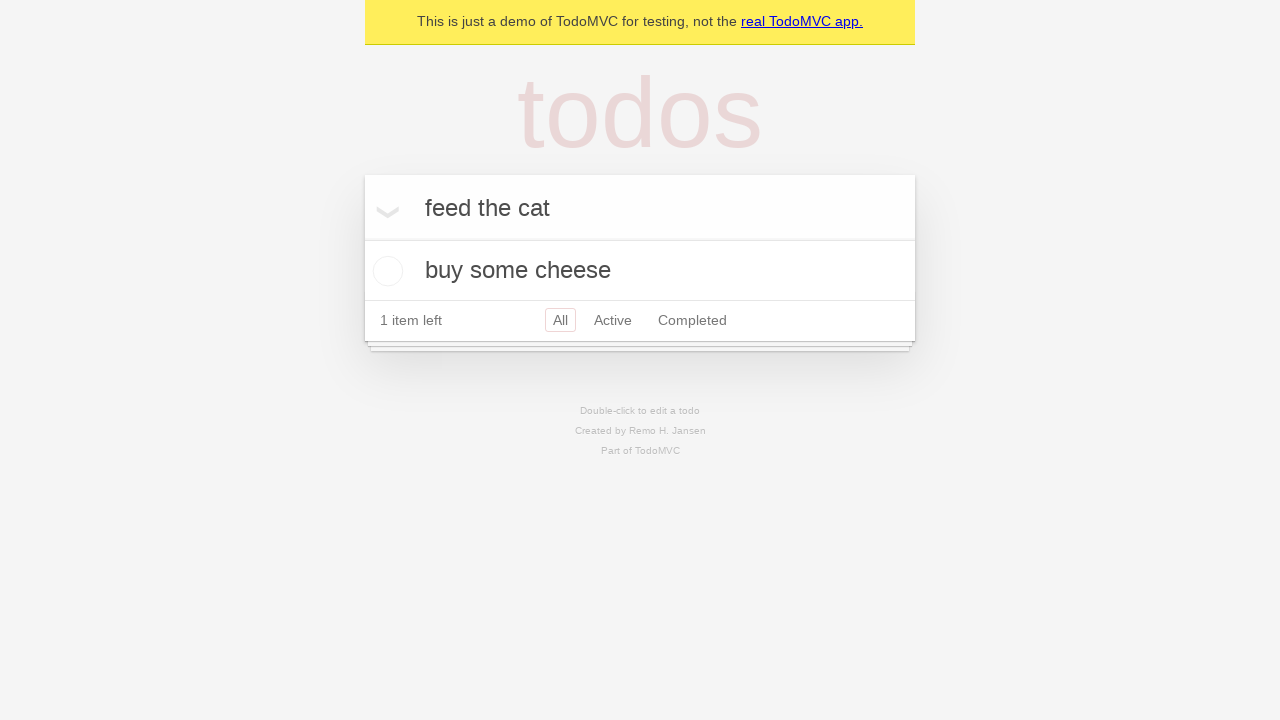

Pressed Enter to add second todo item on internal:attr=[placeholder="What needs to be done?"i]
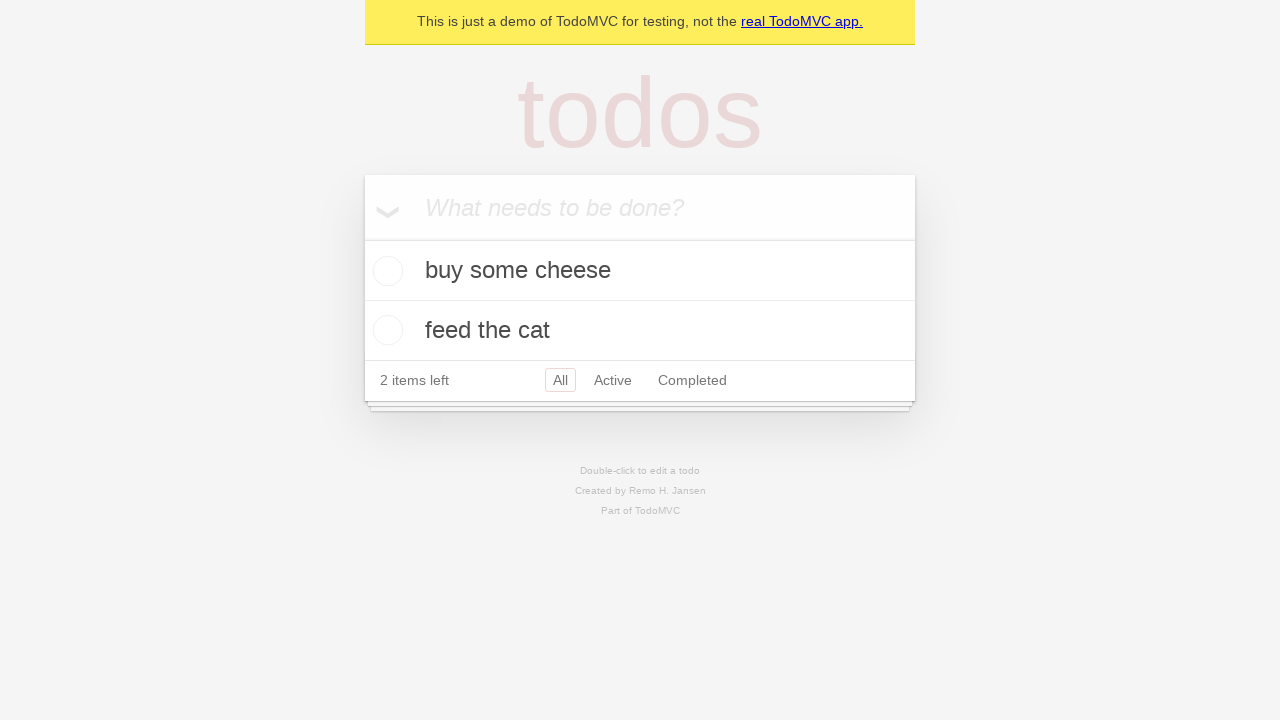

Filled todo input with 'book a doctors appointment' on internal:attr=[placeholder="What needs to be done?"i]
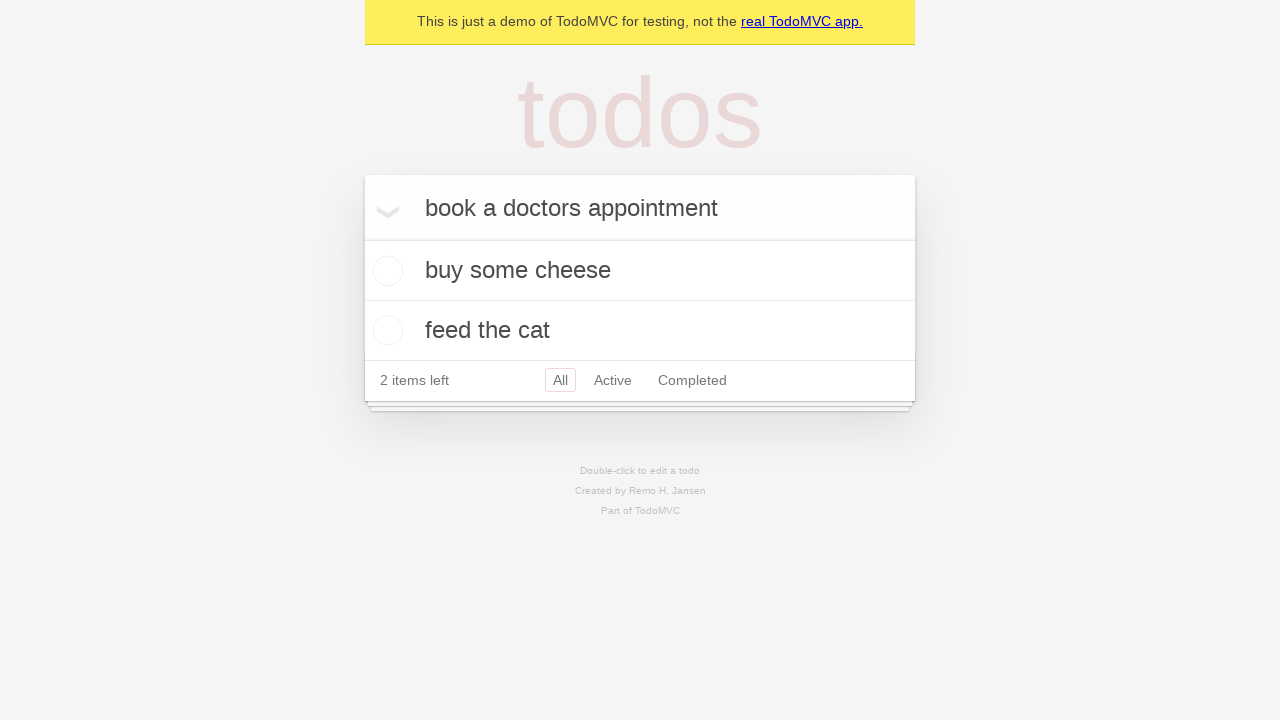

Pressed Enter to add third todo item on internal:attr=[placeholder="What needs to be done?"i]
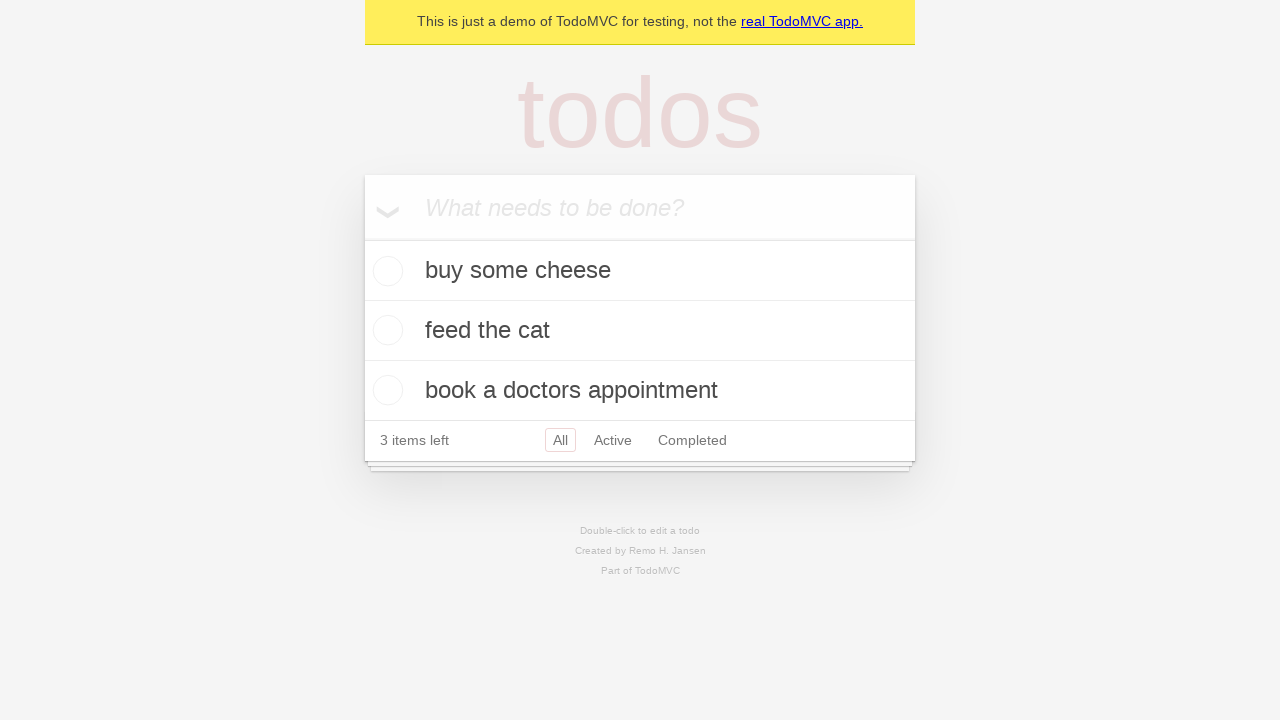

Waited for all three todo items to appear in the list
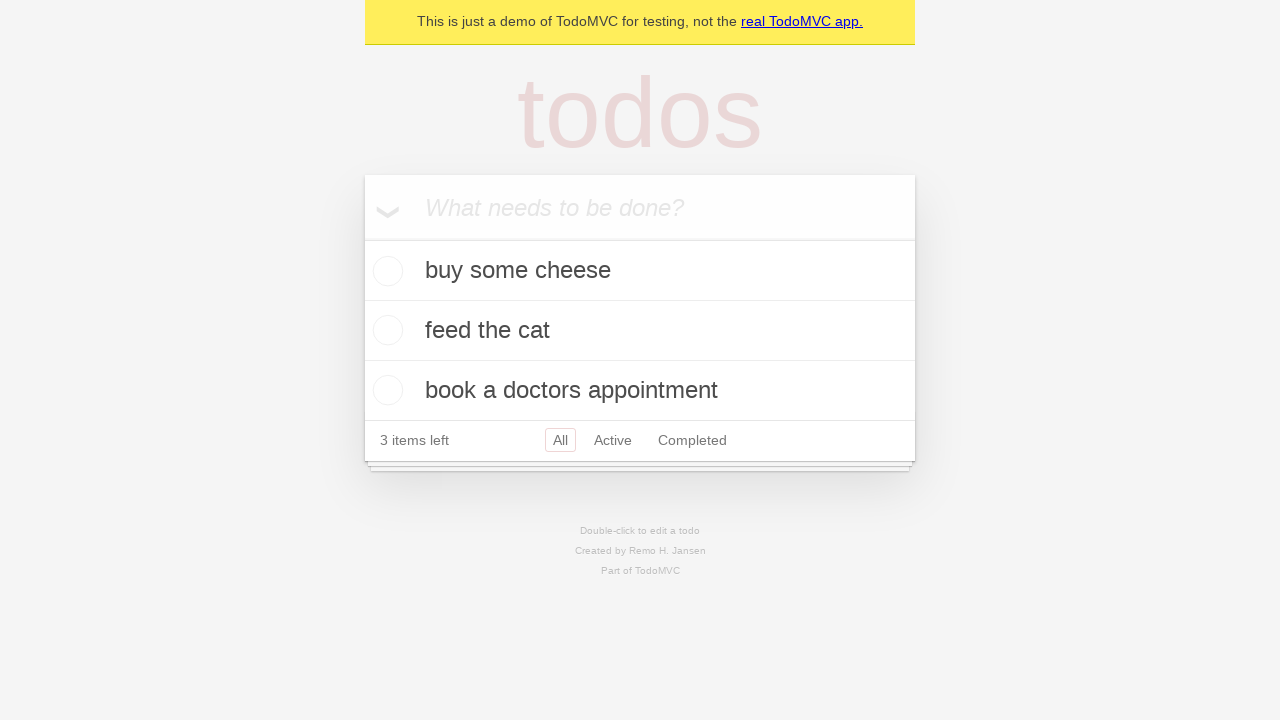

Double-clicked on second todo item to enter edit mode at (640, 331) on internal:testid=[data-testid="todo-item"s] >> nth=1
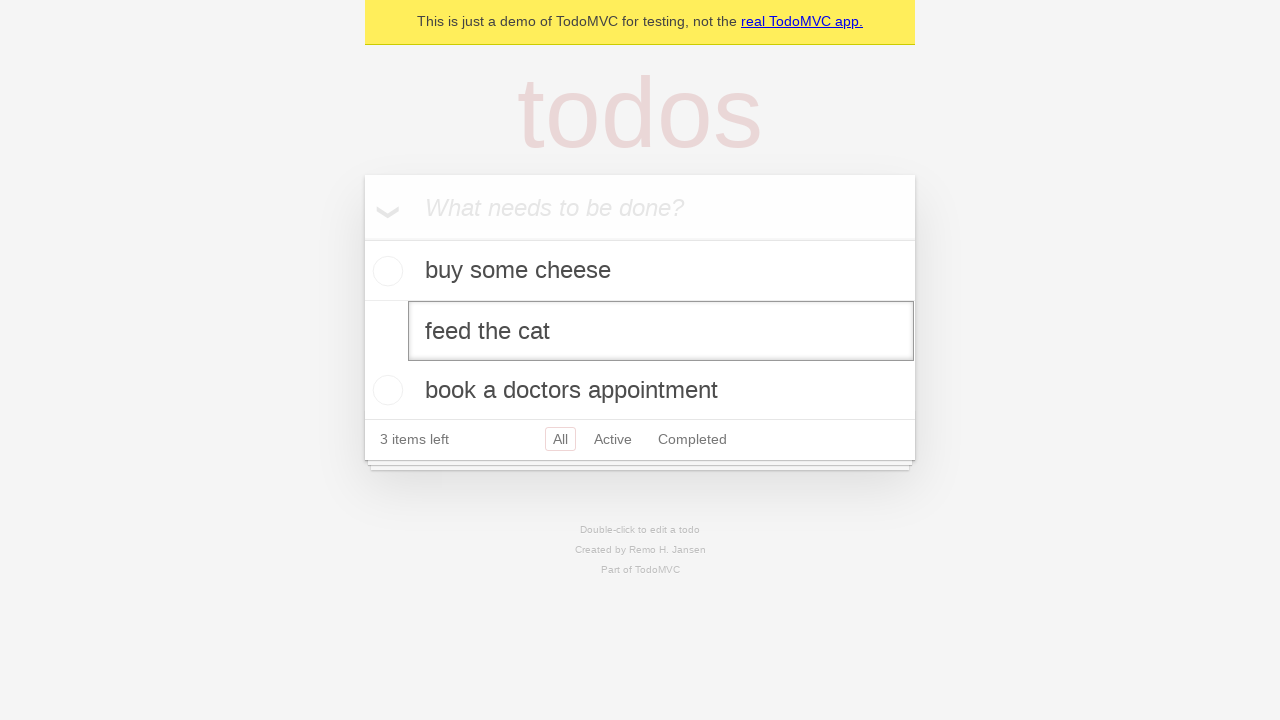

Cleared the edit textbox to empty string on internal:testid=[data-testid="todo-item"s] >> nth=1 >> internal:role=textbox[nam
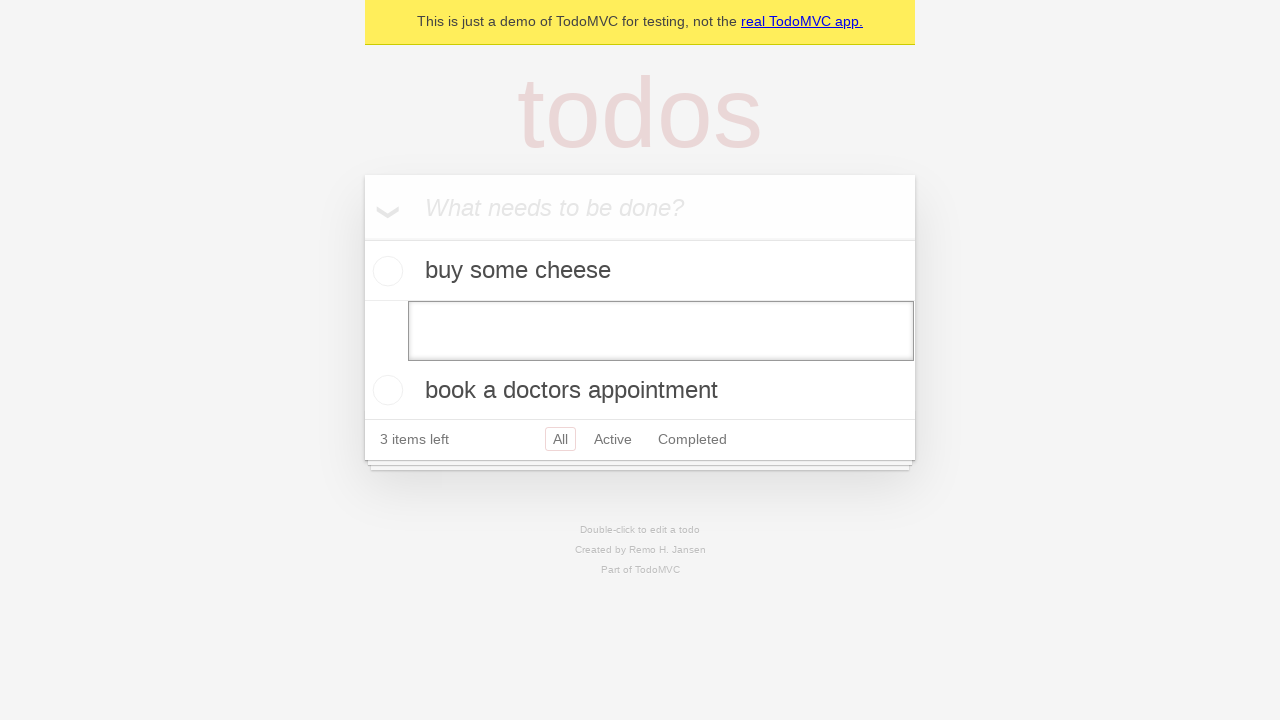

Pressed Enter to confirm edit with empty text, removing the todo item on internal:testid=[data-testid="todo-item"s] >> nth=1 >> internal:role=textbox[nam
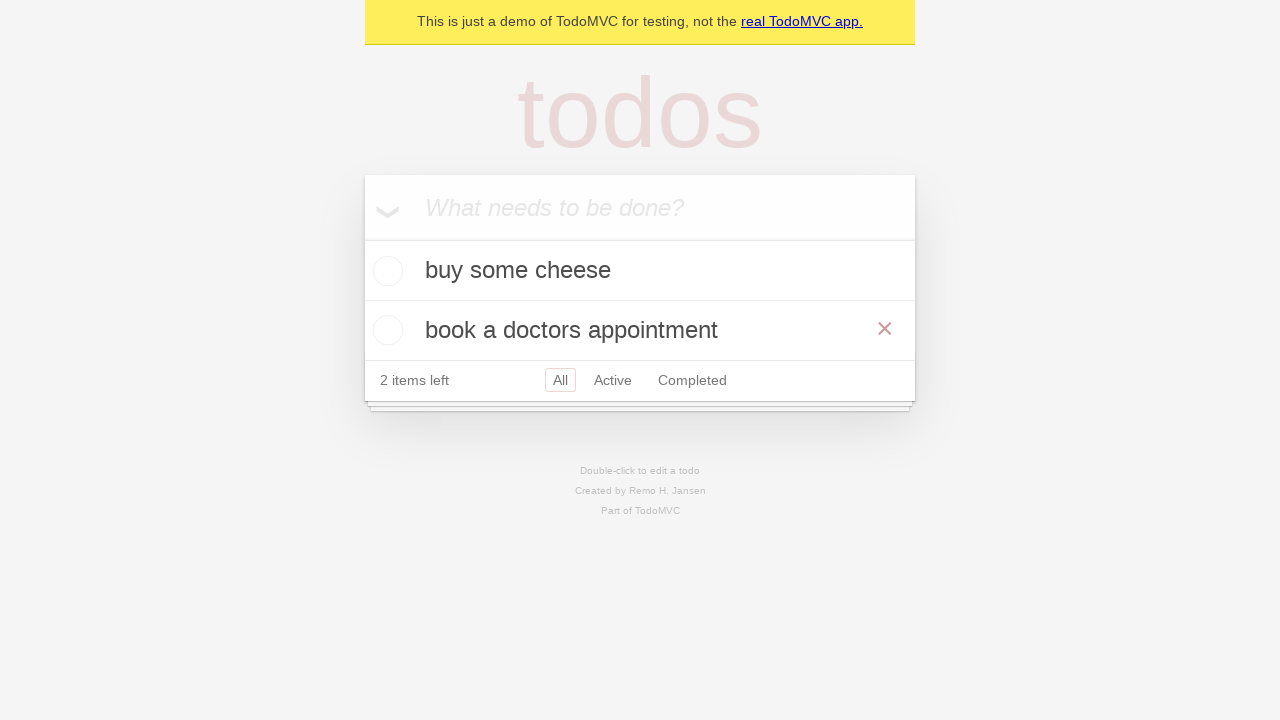

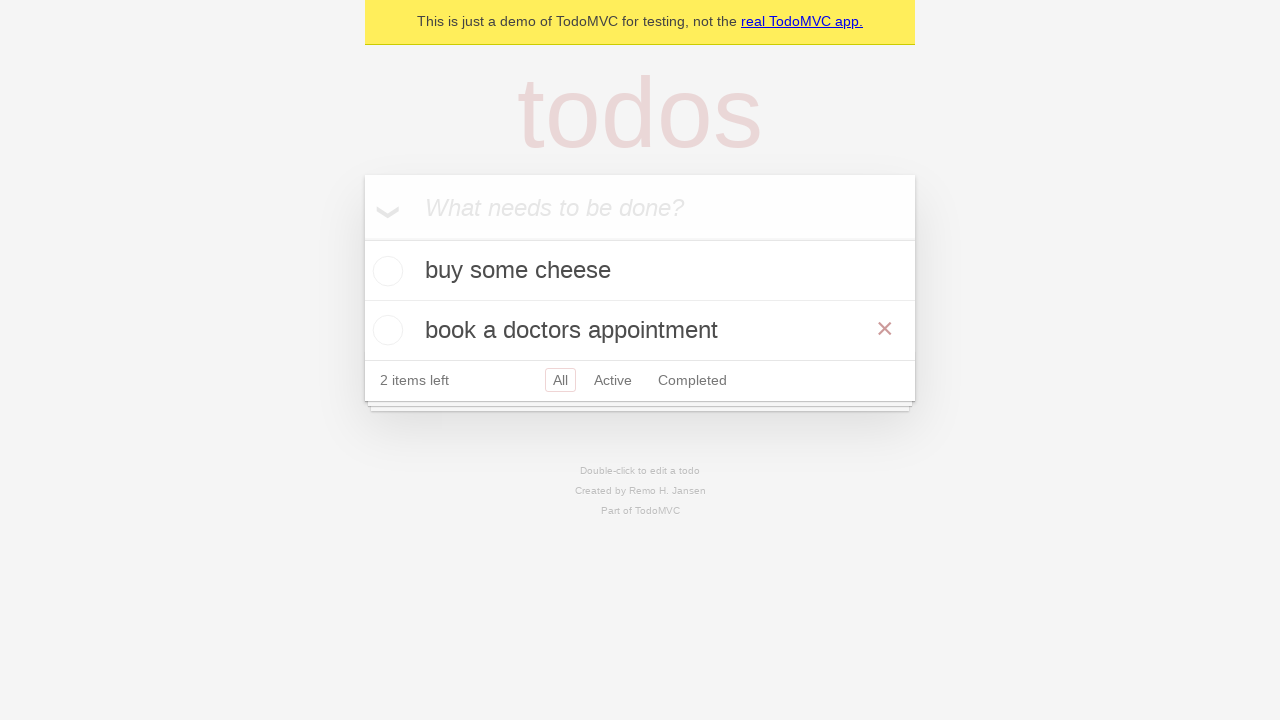